Tests the Drinks button navigation, verifying it navigates to the bar menu page.

Starting URL: https://noizyoysters.com/

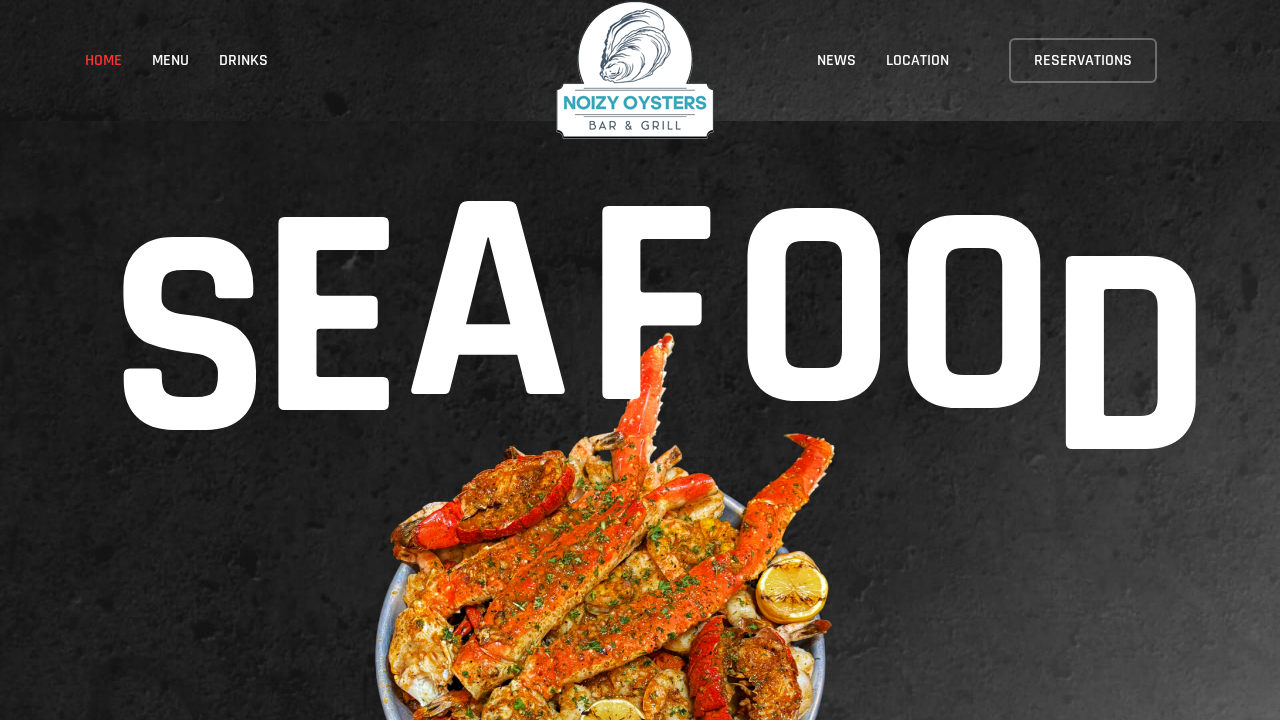

Clicked DRINKS button in navigation at (258, 60) on text=DRINKS
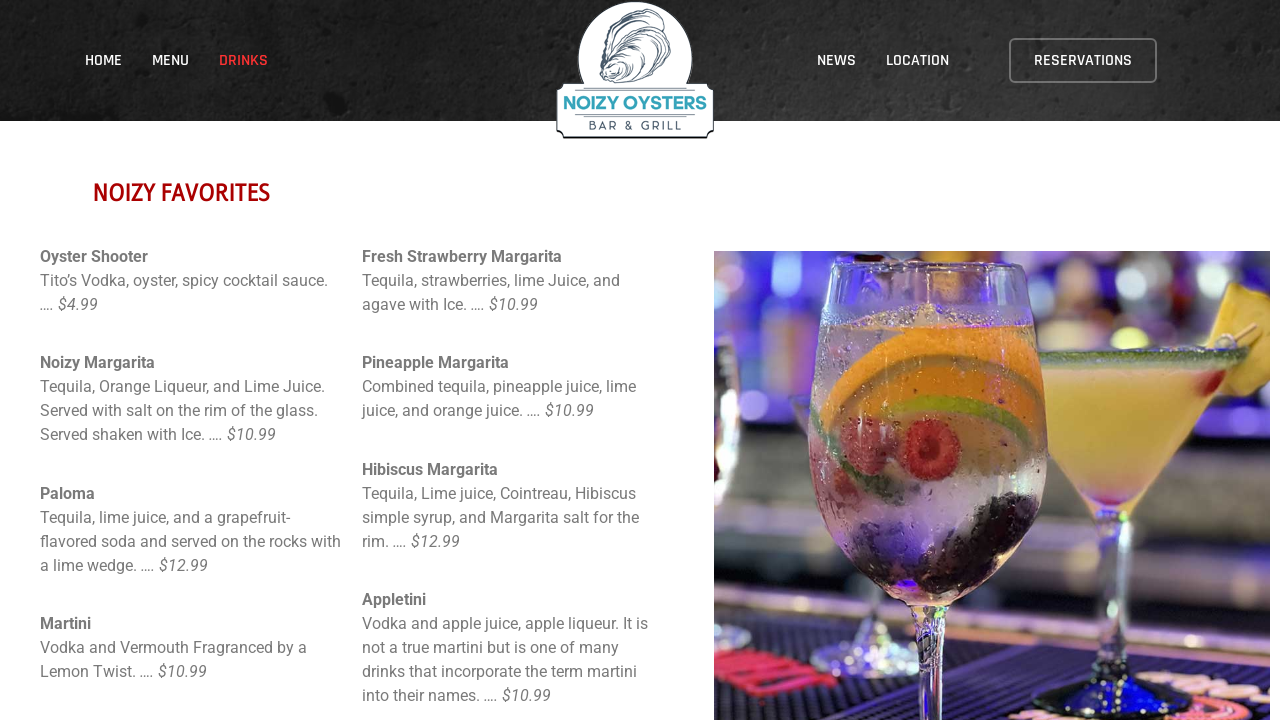

Navigated to drinks-cocktails page
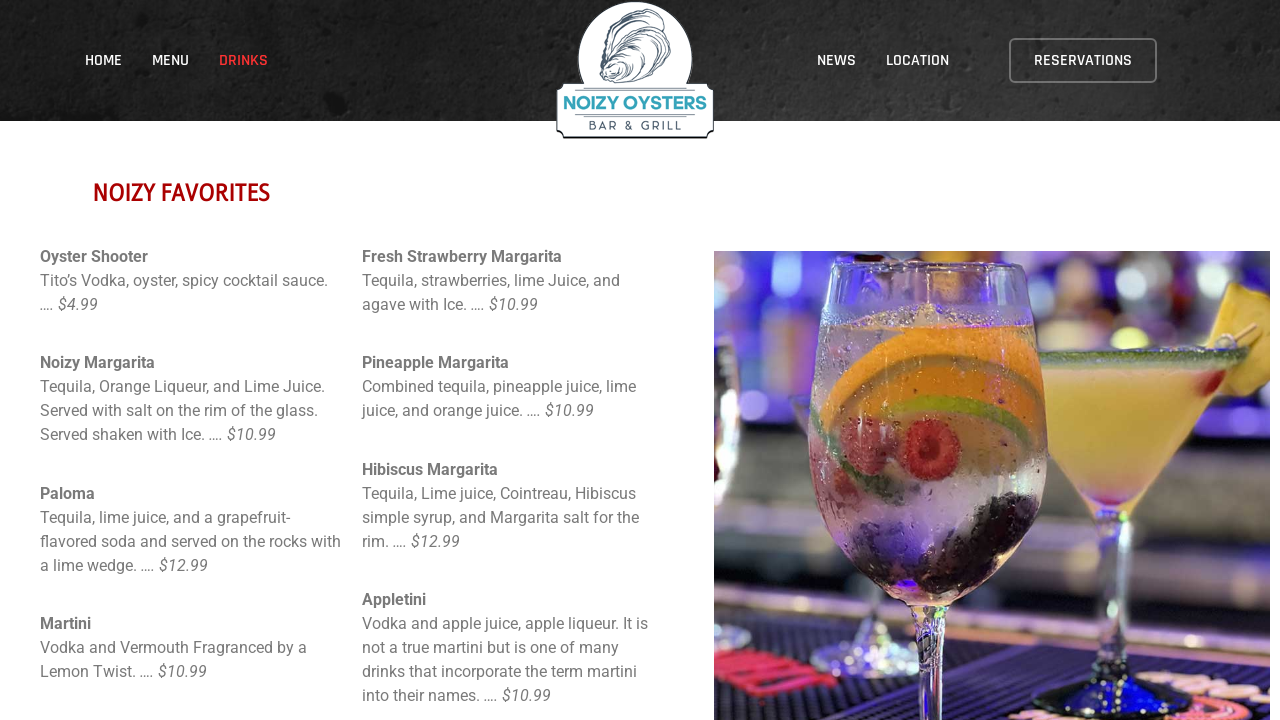

Verified page title is 'Bar Menu – Noizy Oysters Bar & Grill'
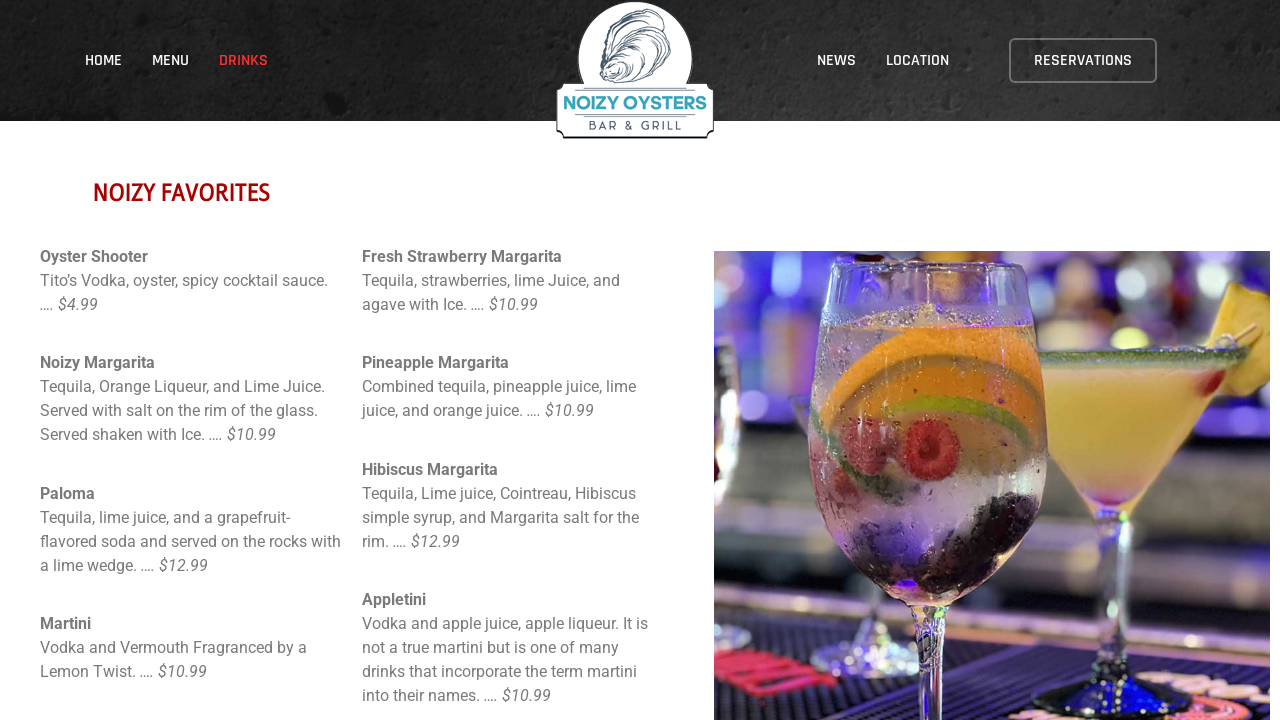

Verified URL contains 'noizyoysters.com/drinks-cocktails/'
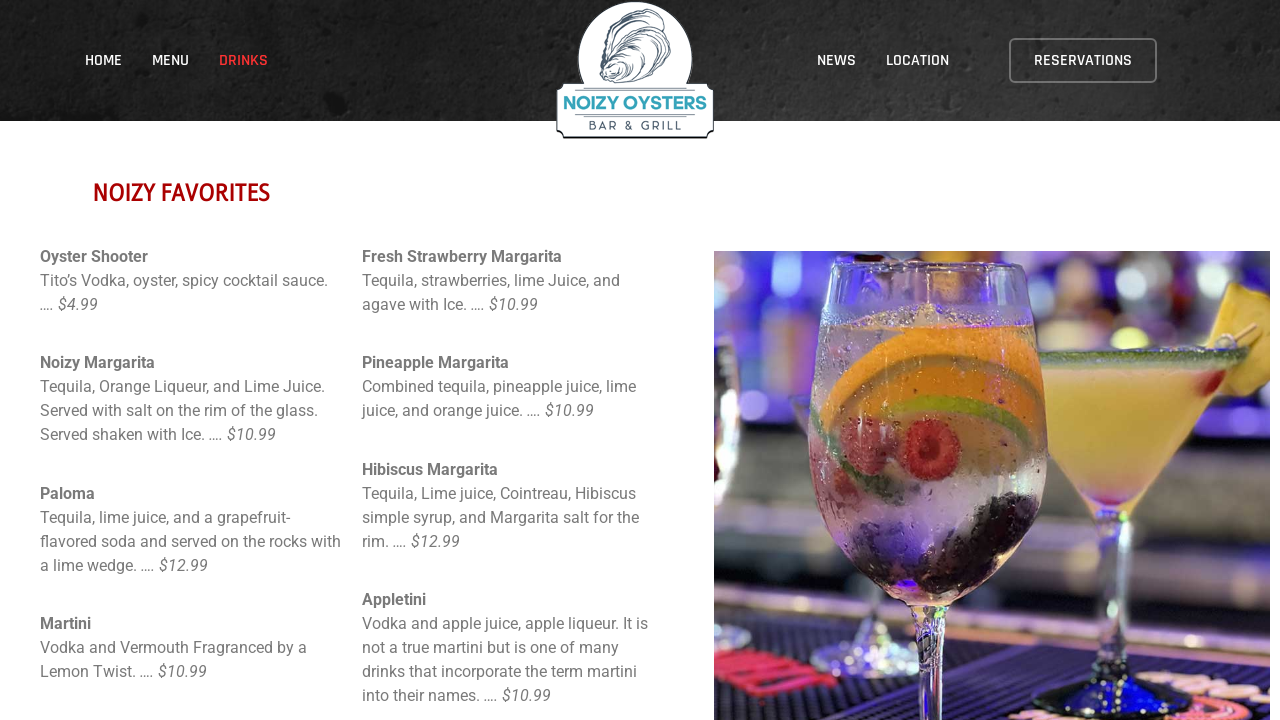

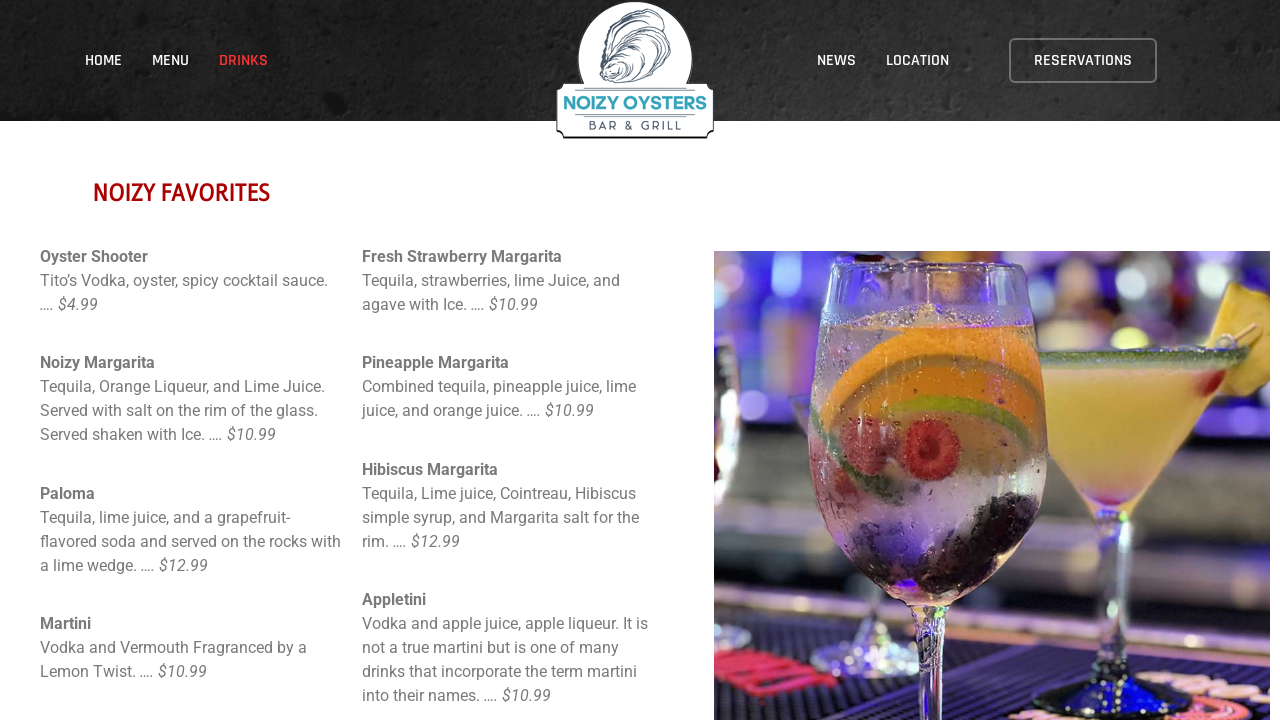